Tests the add/remove elements functionality by clicking the add button multiple times to create new elements

Starting URL: https://the-internet.herokuapp.com/add_remove_elements/

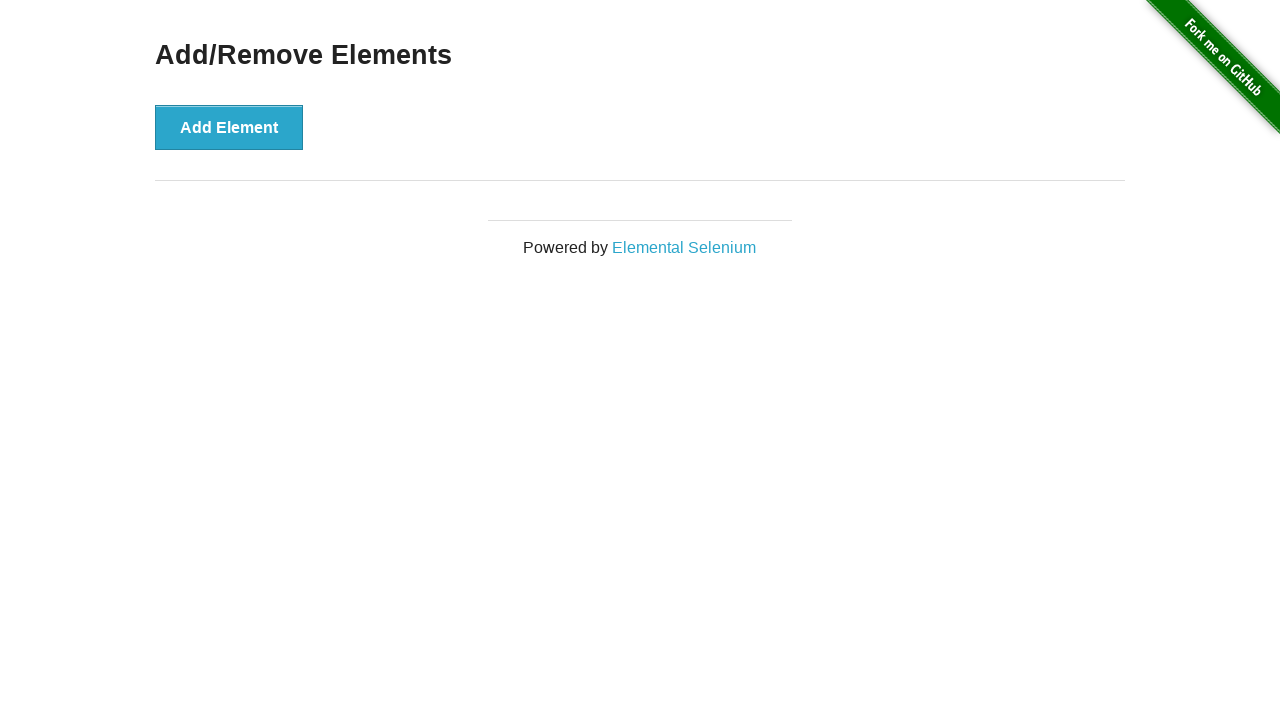

Clicked add button (iteration 1/5) to create new element at (229, 127) on xpath=/html/body/div[2]/div/div/button
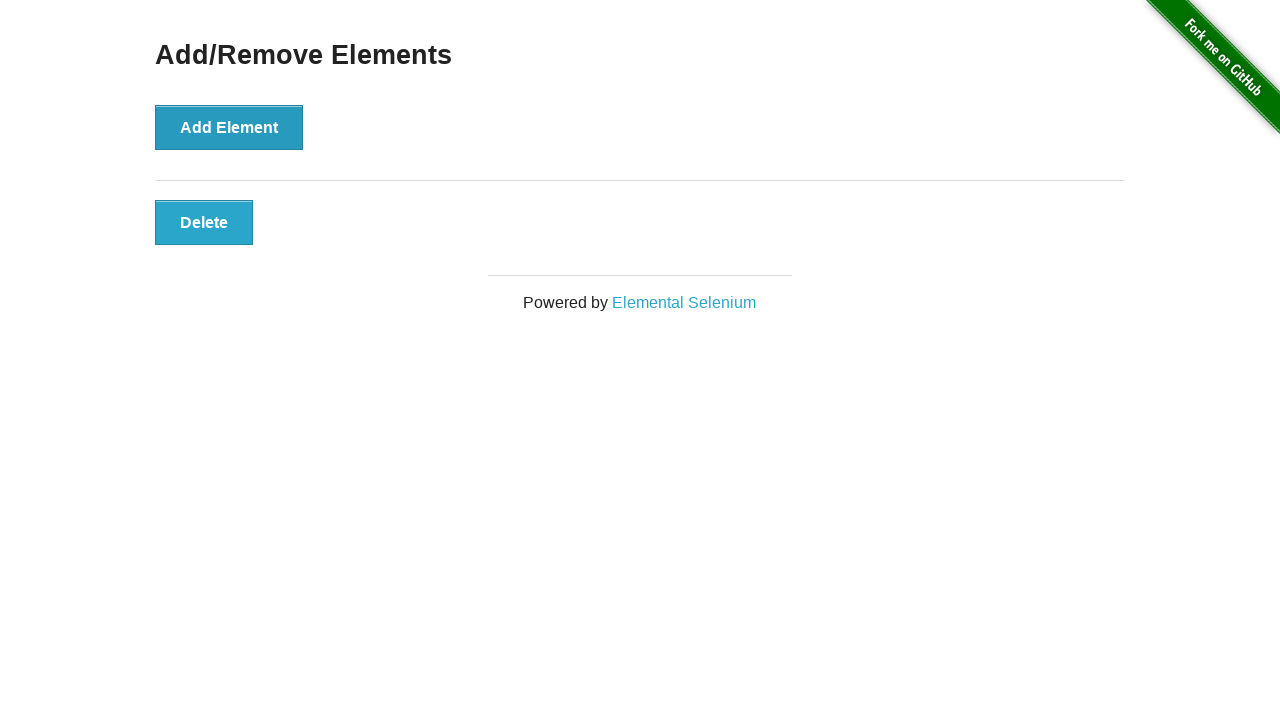

Clicked add button (iteration 2/5) to create new element at (229, 127) on xpath=/html/body/div[2]/div/div/button
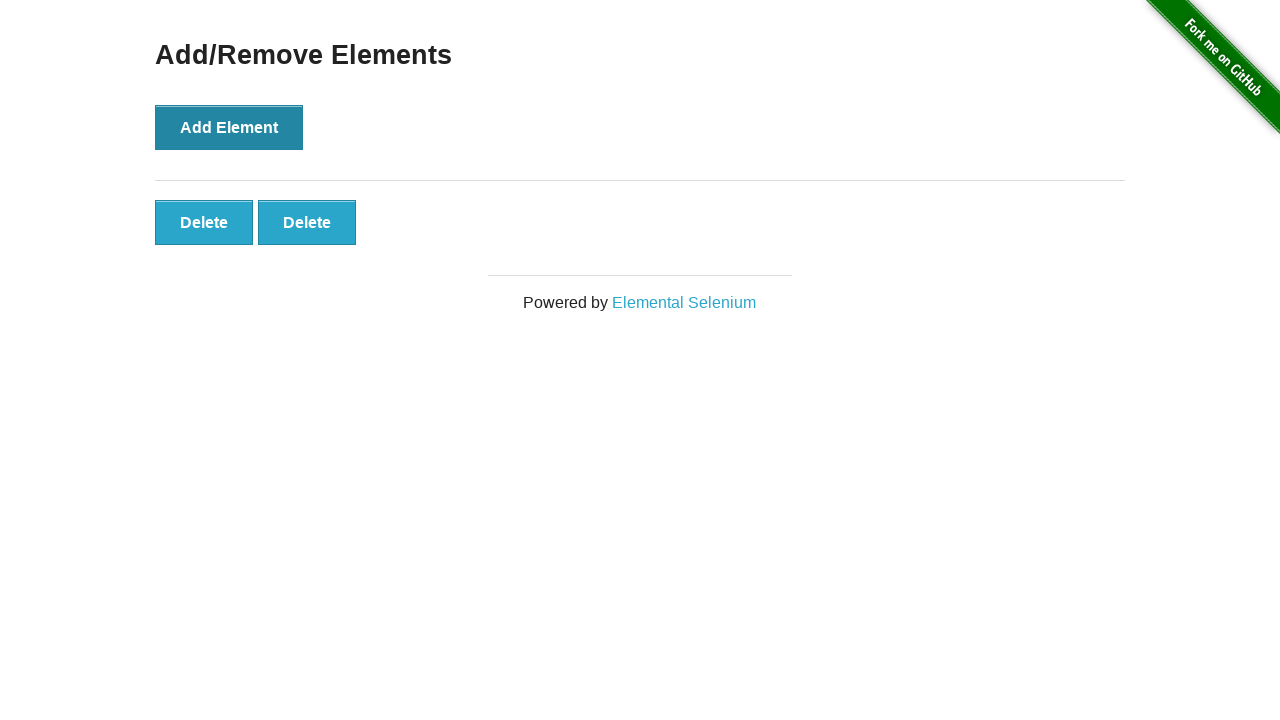

Clicked add button (iteration 3/5) to create new element at (229, 127) on xpath=/html/body/div[2]/div/div/button
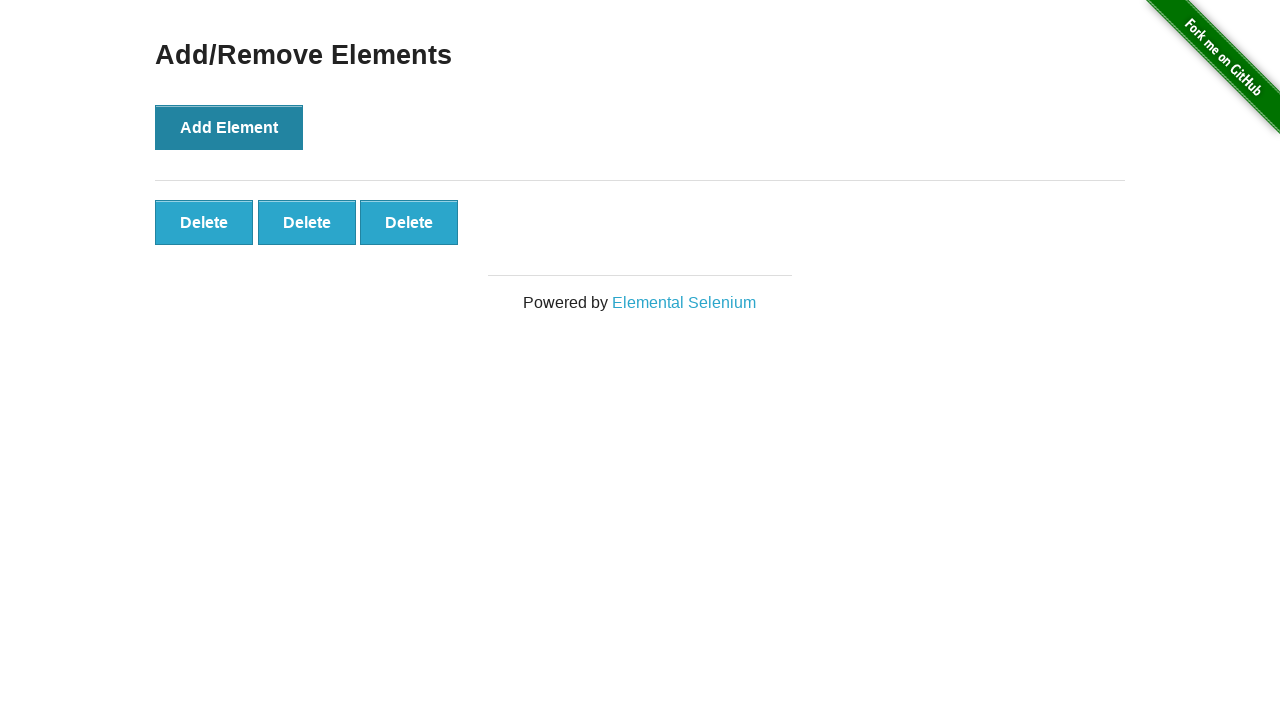

Clicked add button (iteration 4/5) to create new element at (229, 127) on xpath=/html/body/div[2]/div/div/button
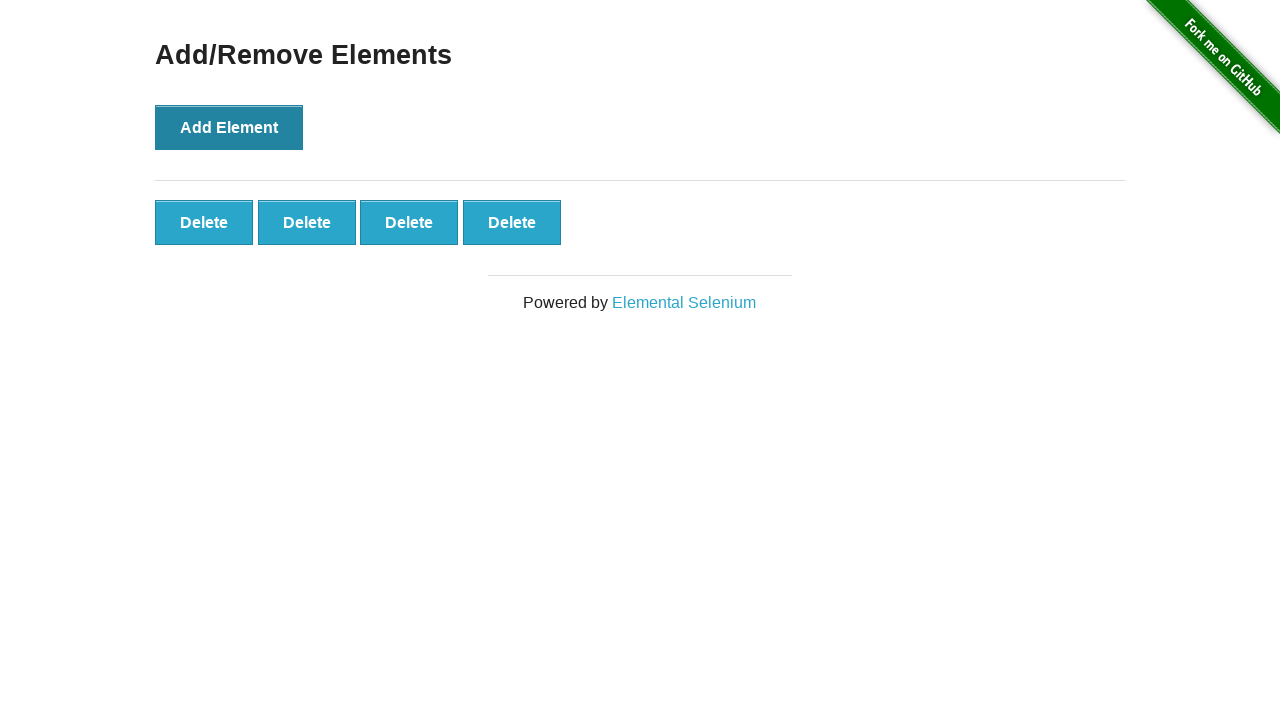

Clicked add button (iteration 5/5) to create new element at (229, 127) on xpath=/html/body/div[2]/div/div/button
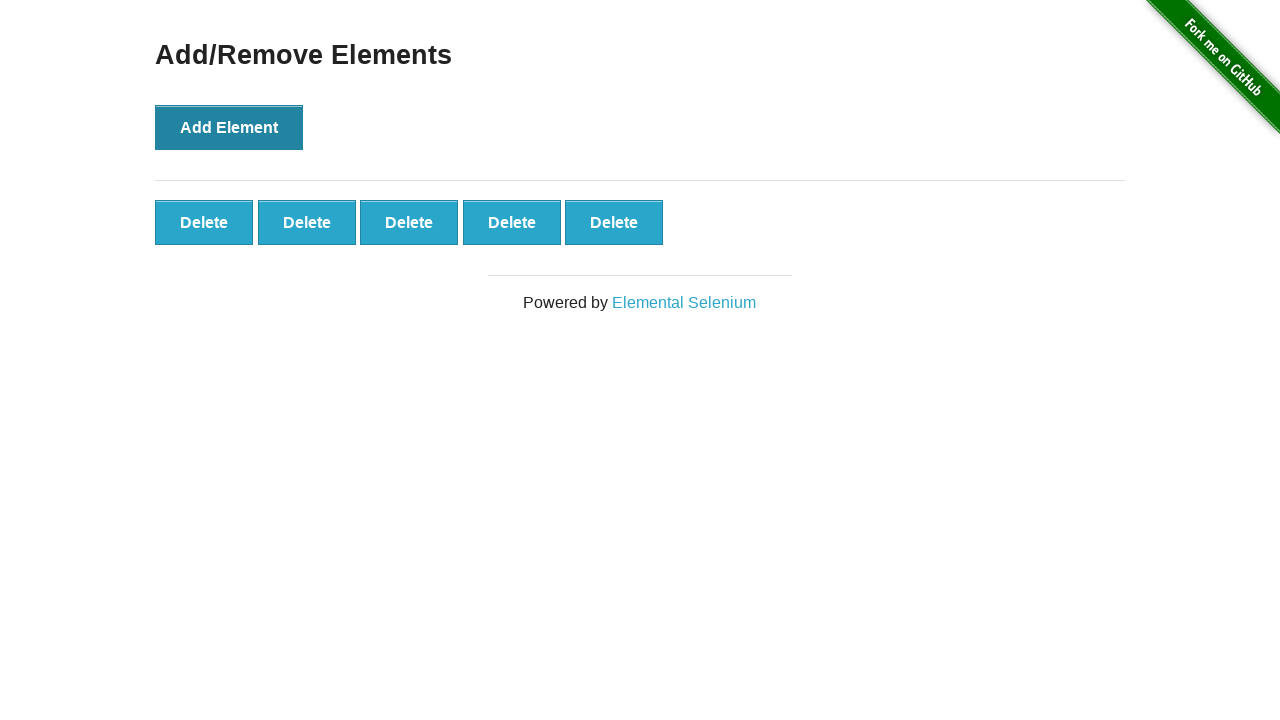

Located all delete buttons with class 'added-manually'
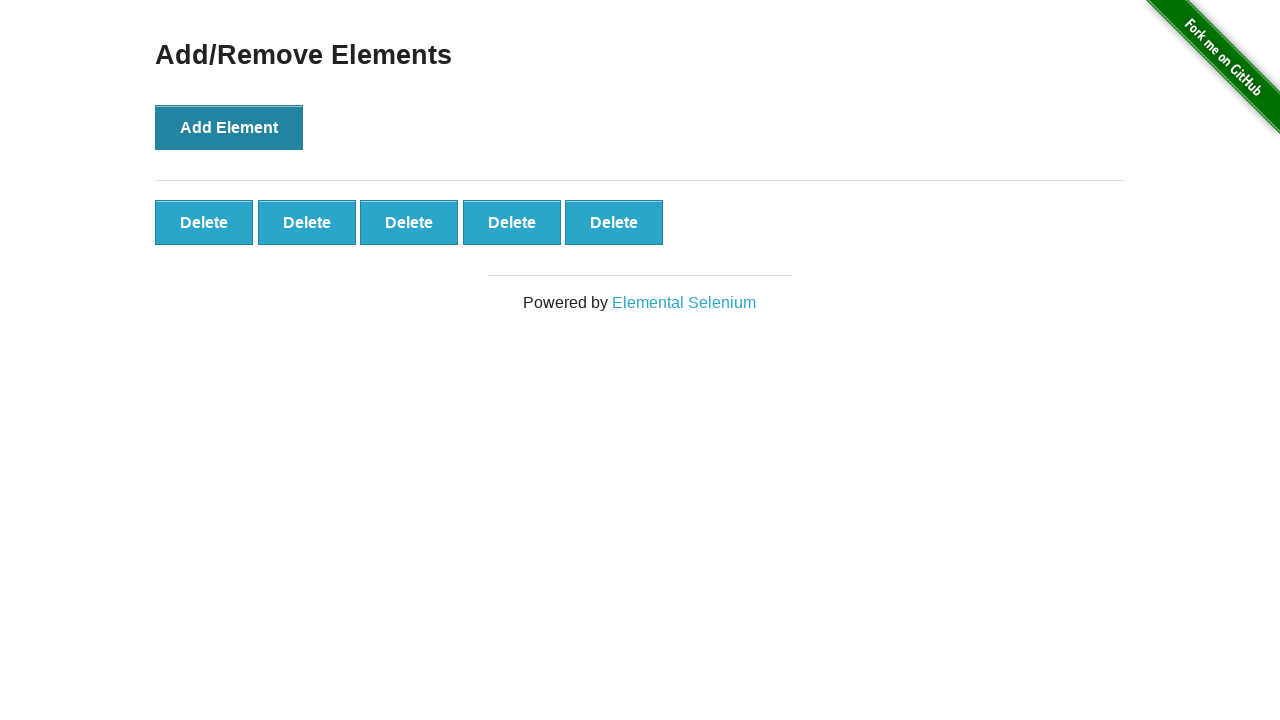

Verified that exactly 5 delete buttons were created
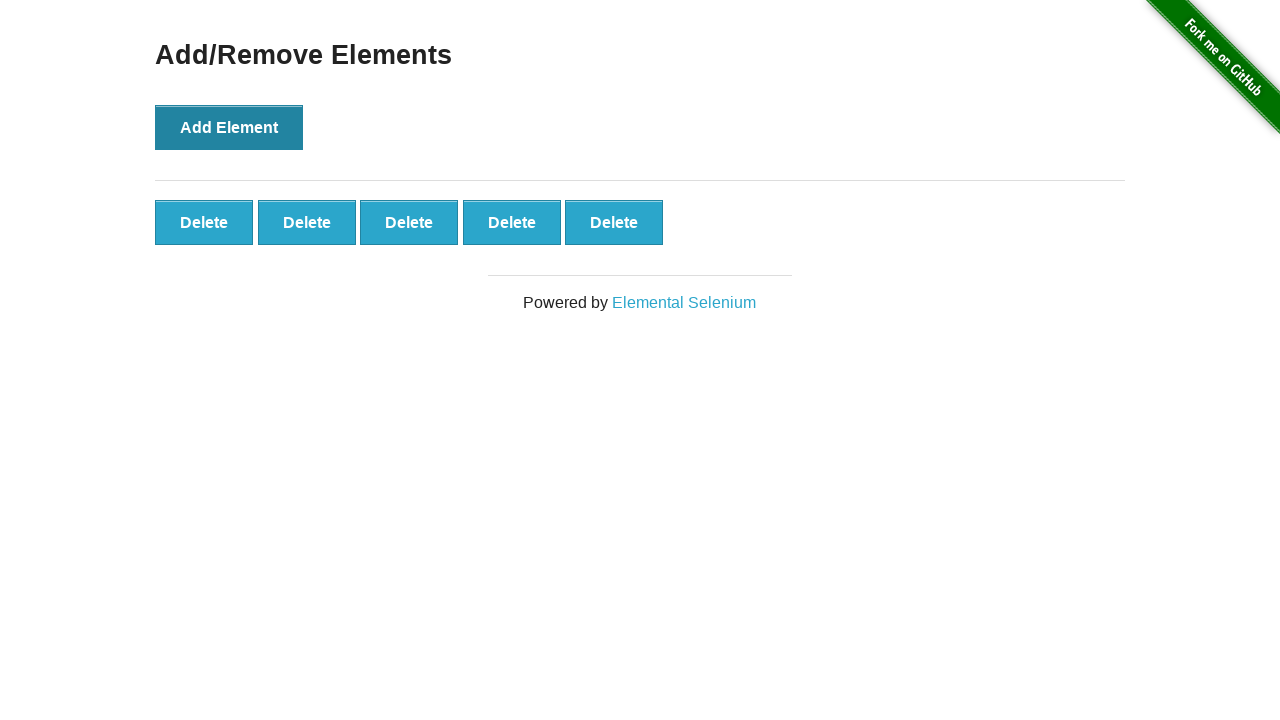

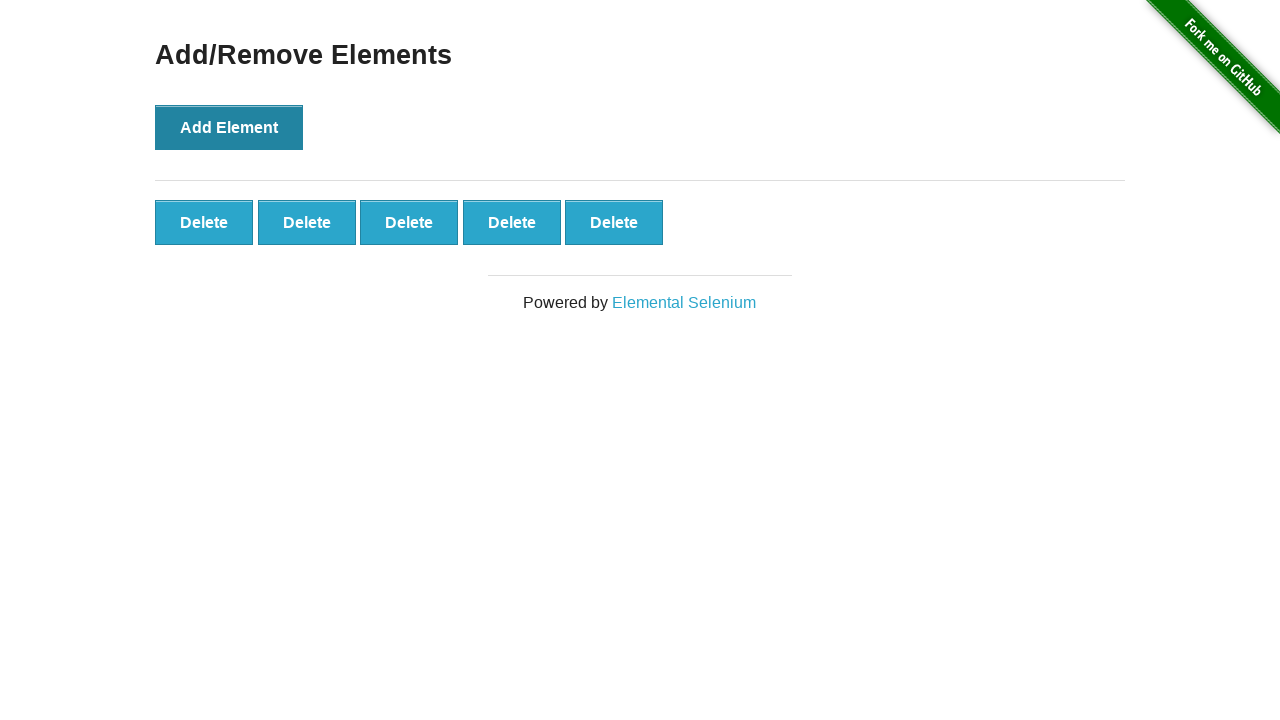